Tests that the counter displays the current number of todo items as they are added

Starting URL: https://demo.playwright.dev/todomvc

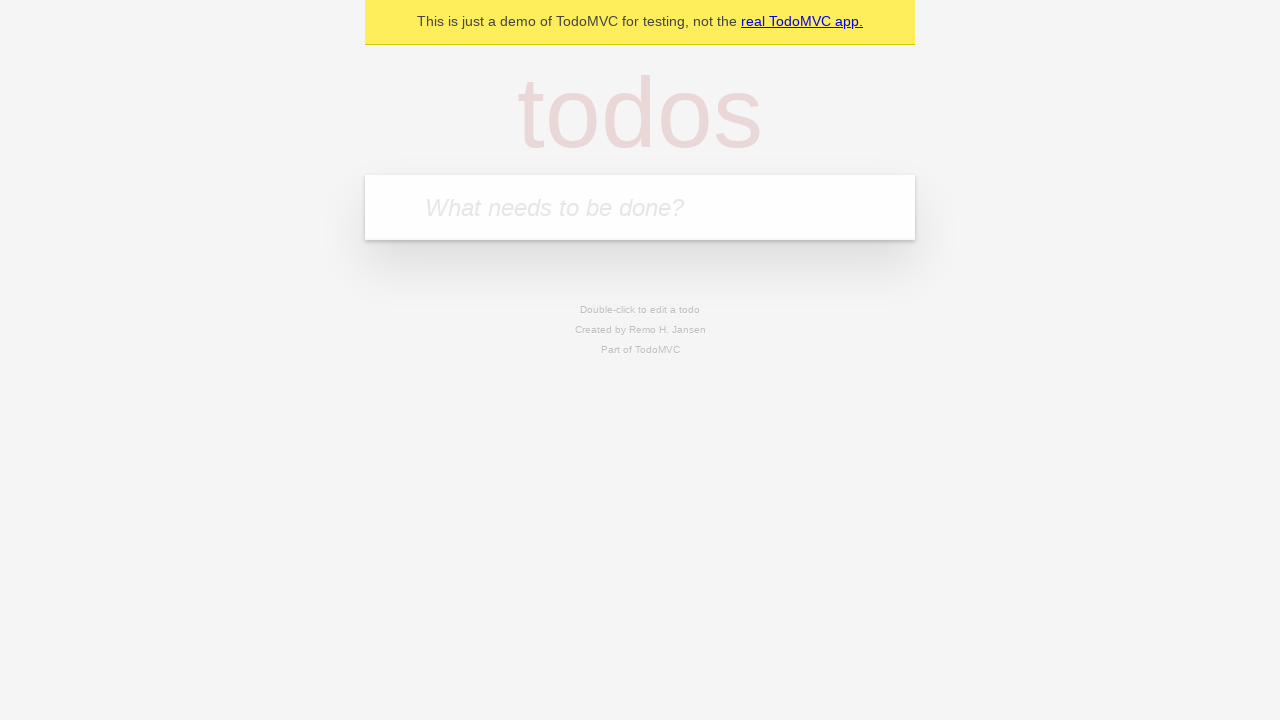

Filled new todo input with 'buy some cheese' on .new-todo
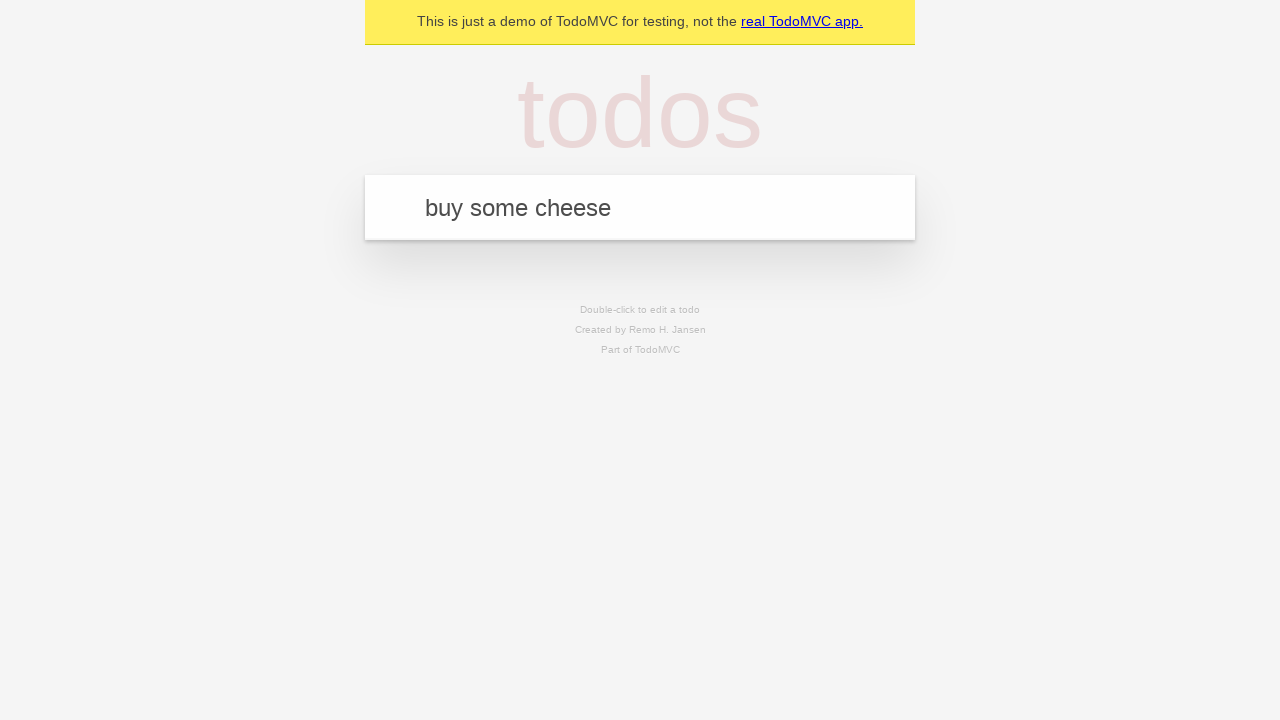

Pressed Enter to add first todo item on .new-todo
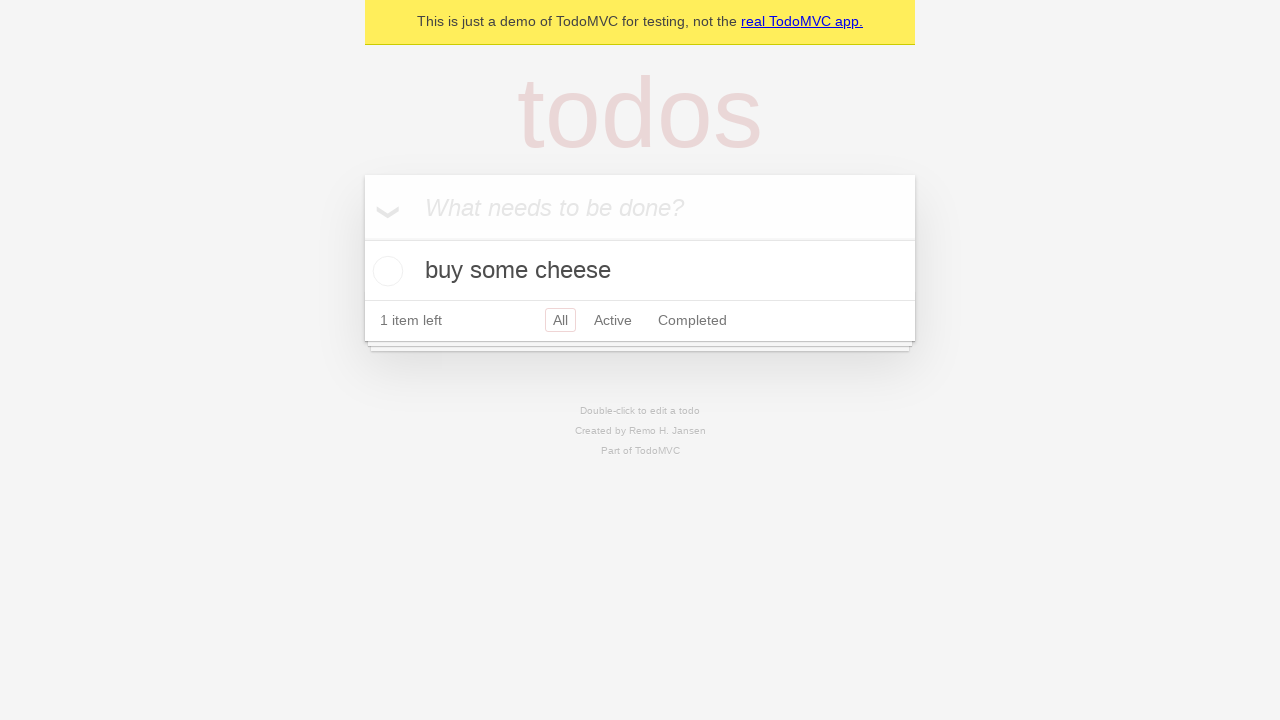

Todo counter element loaded after first item added
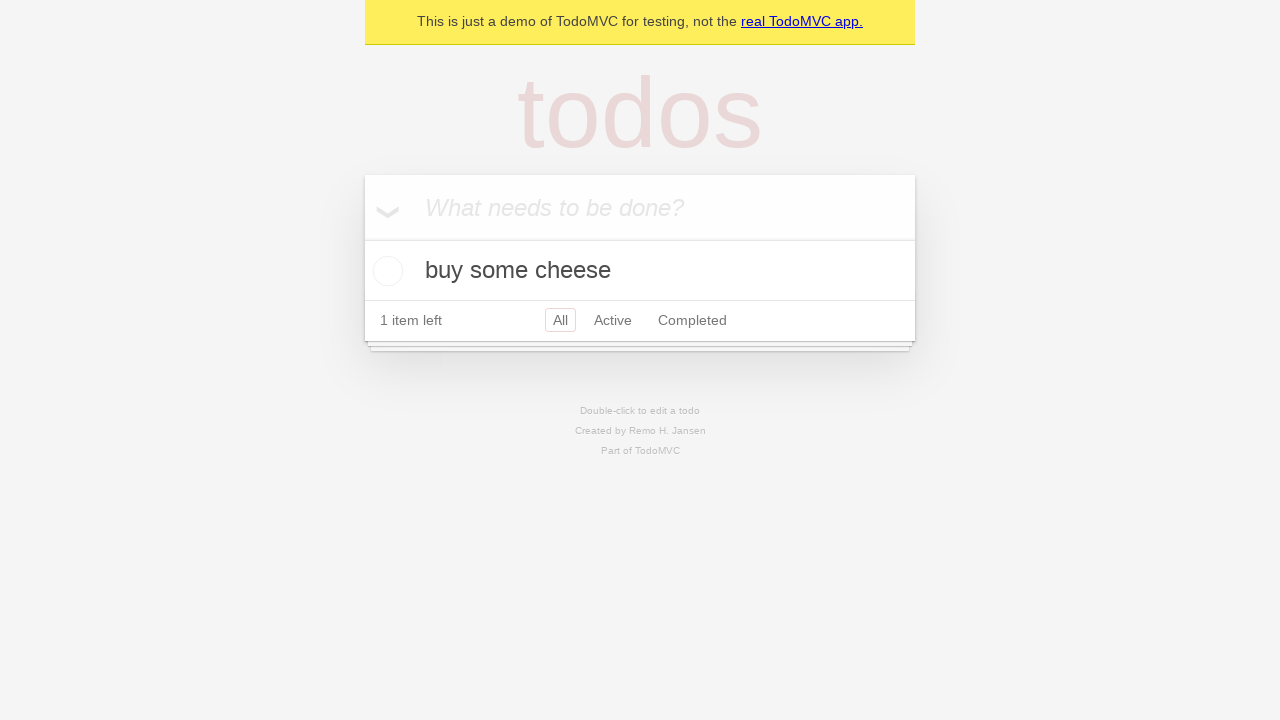

Filled new todo input with 'feed the cat' on .new-todo
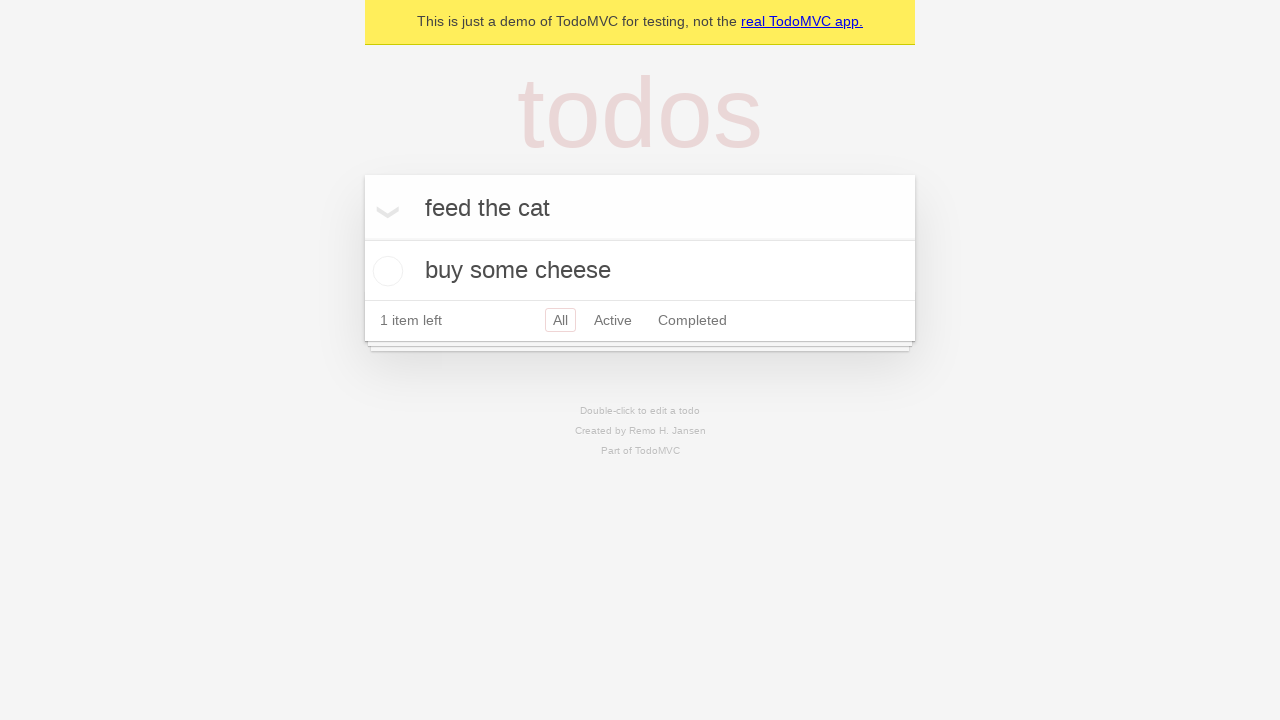

Pressed Enter to add second todo item on .new-todo
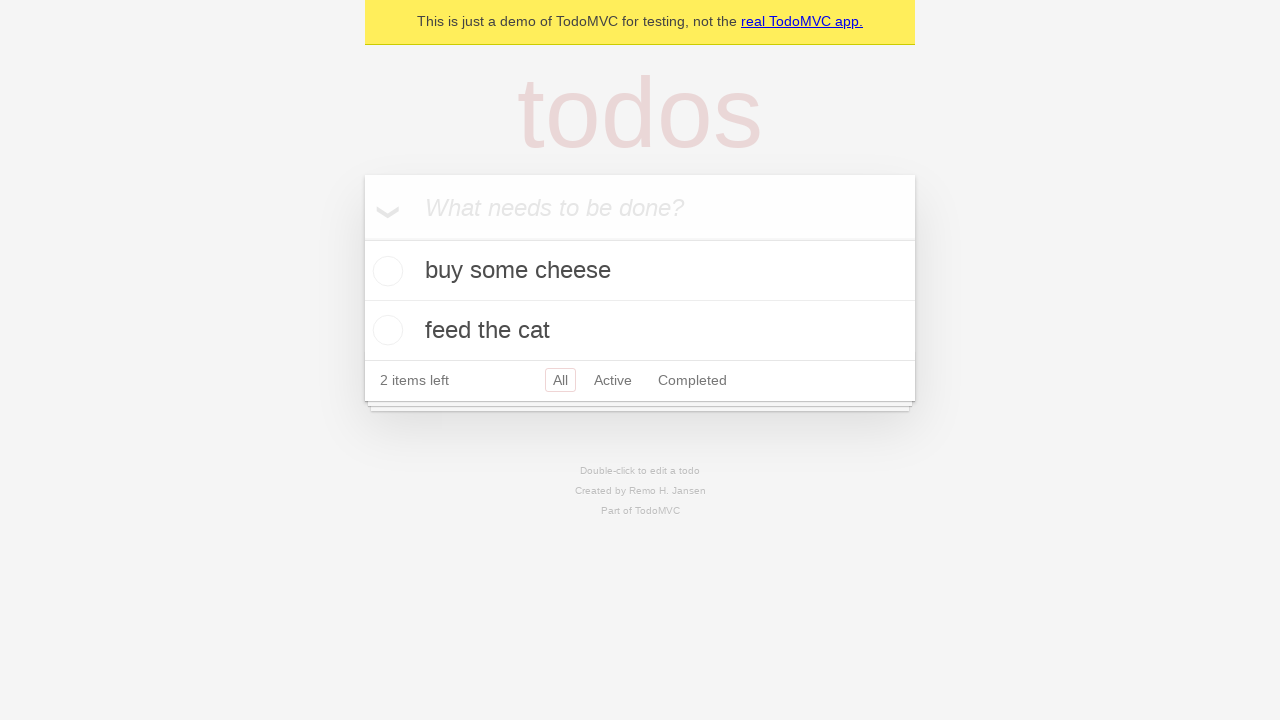

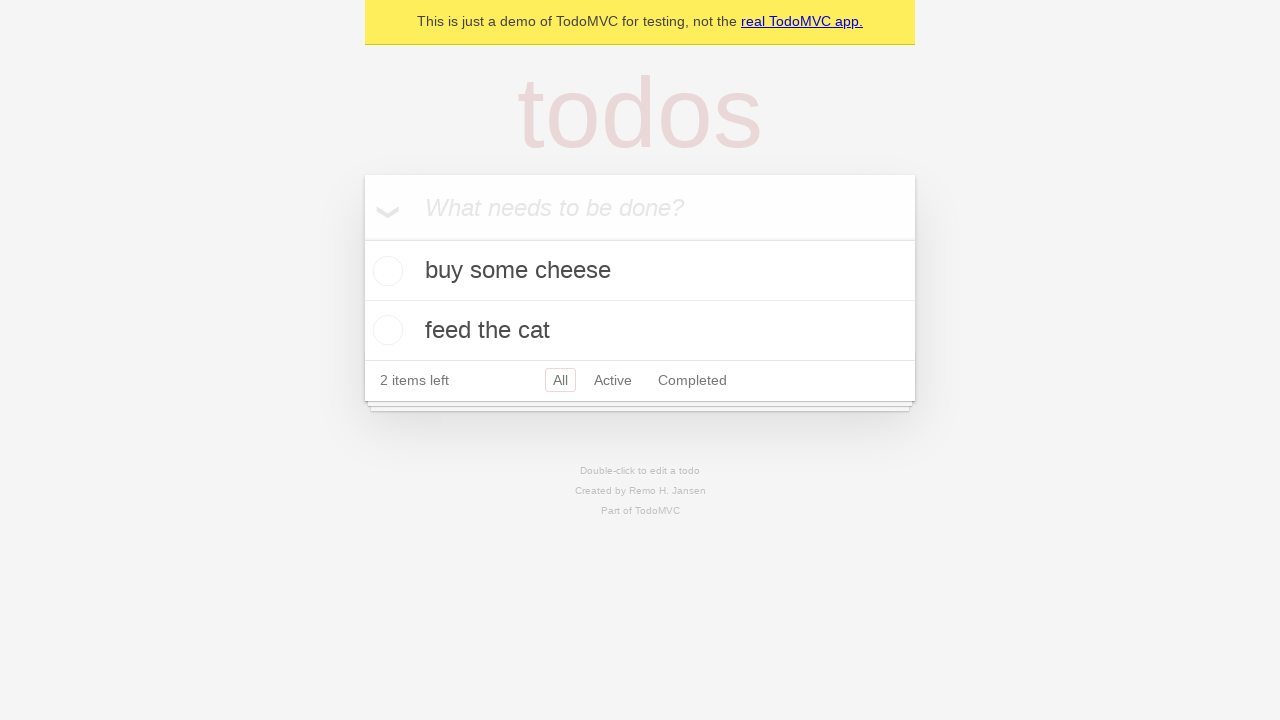